Tests dismissing a JavaScript confirm dialog by clicking the second alert button, clicking cancel, and verifying the result message.

Starting URL: https://the-internet.herokuapp.com/javascript_alerts

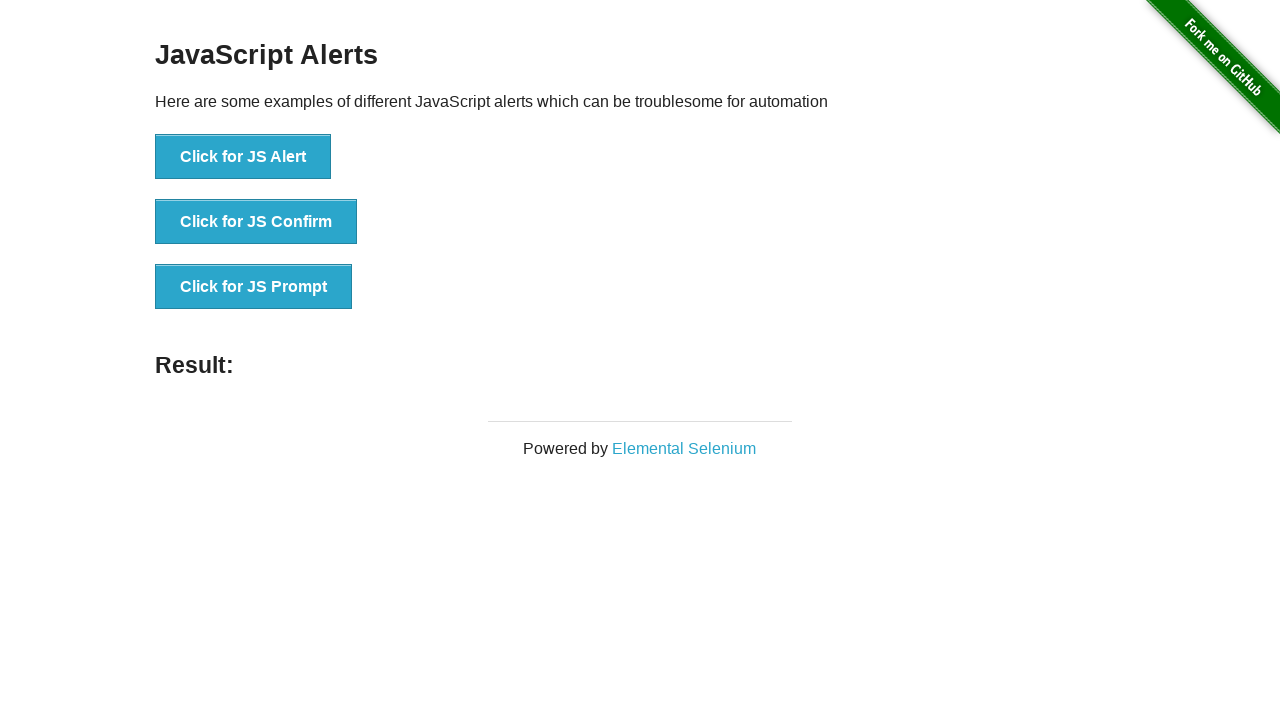

Set up dialog handler to dismiss alert by clicking cancel
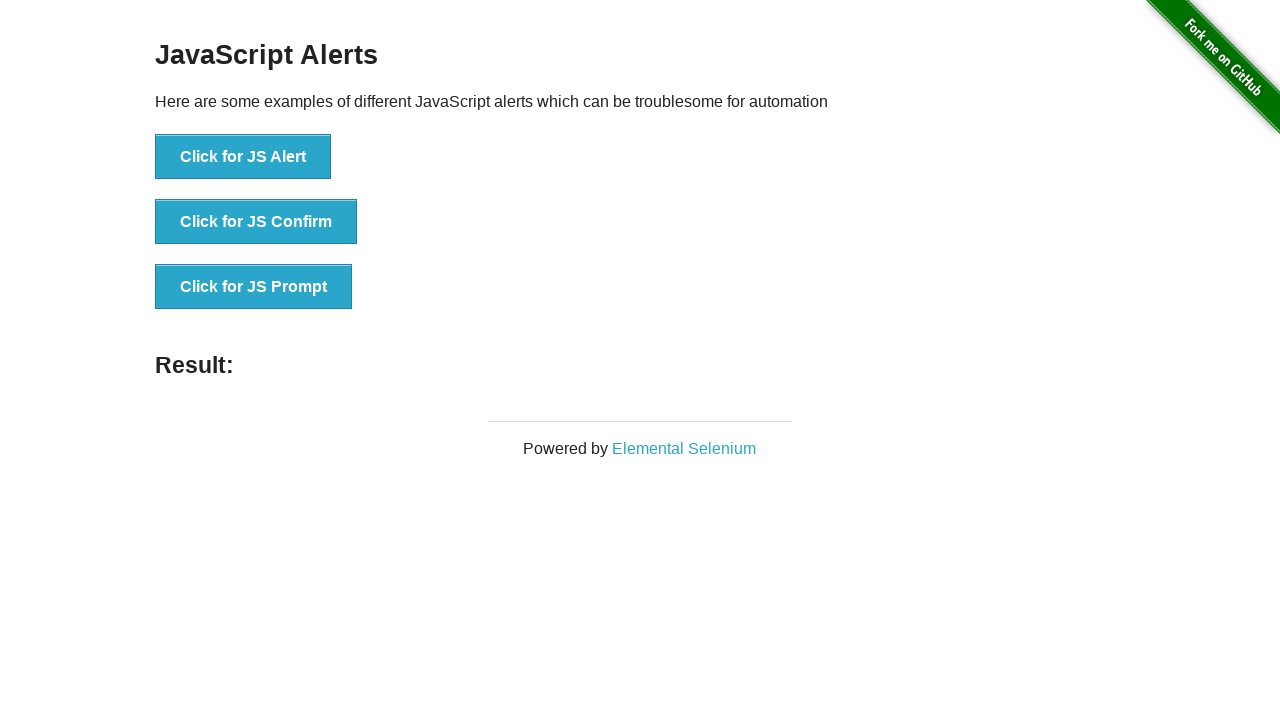

Clicked the JS Confirm button to trigger the confirm dialog at (256, 222) on button[onclick='jsConfirm()']
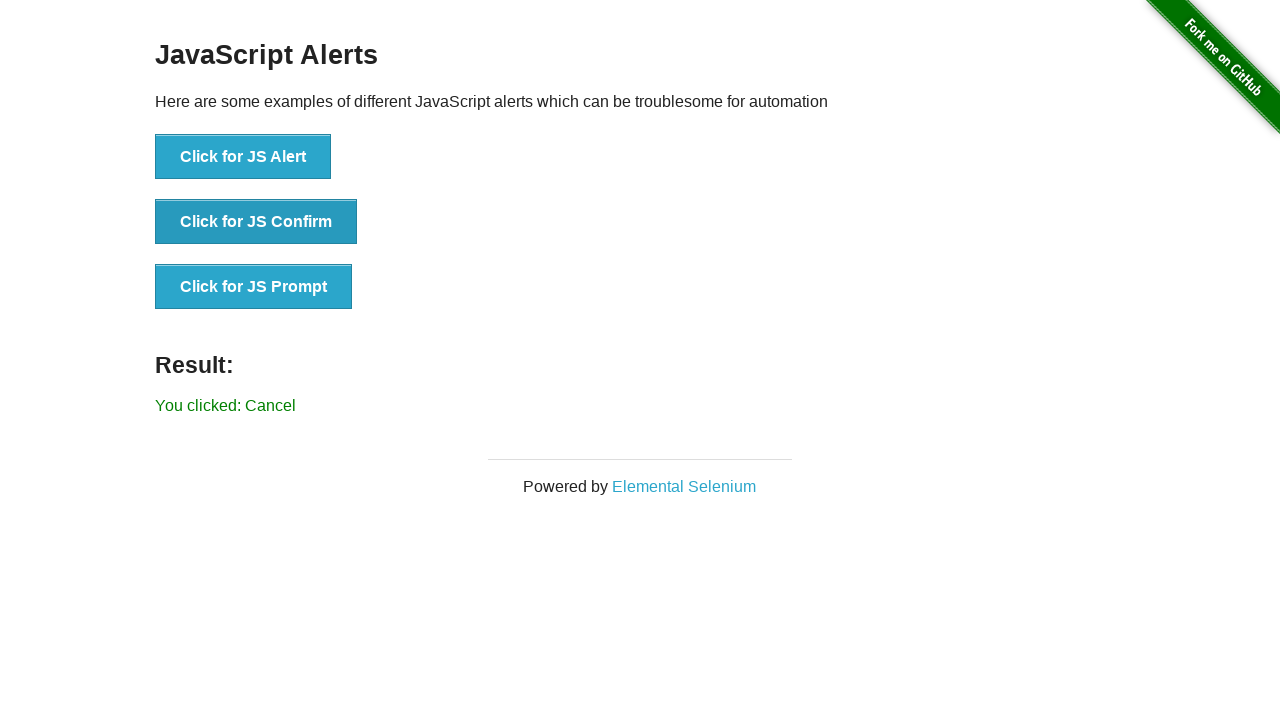

Result message element loaded on page
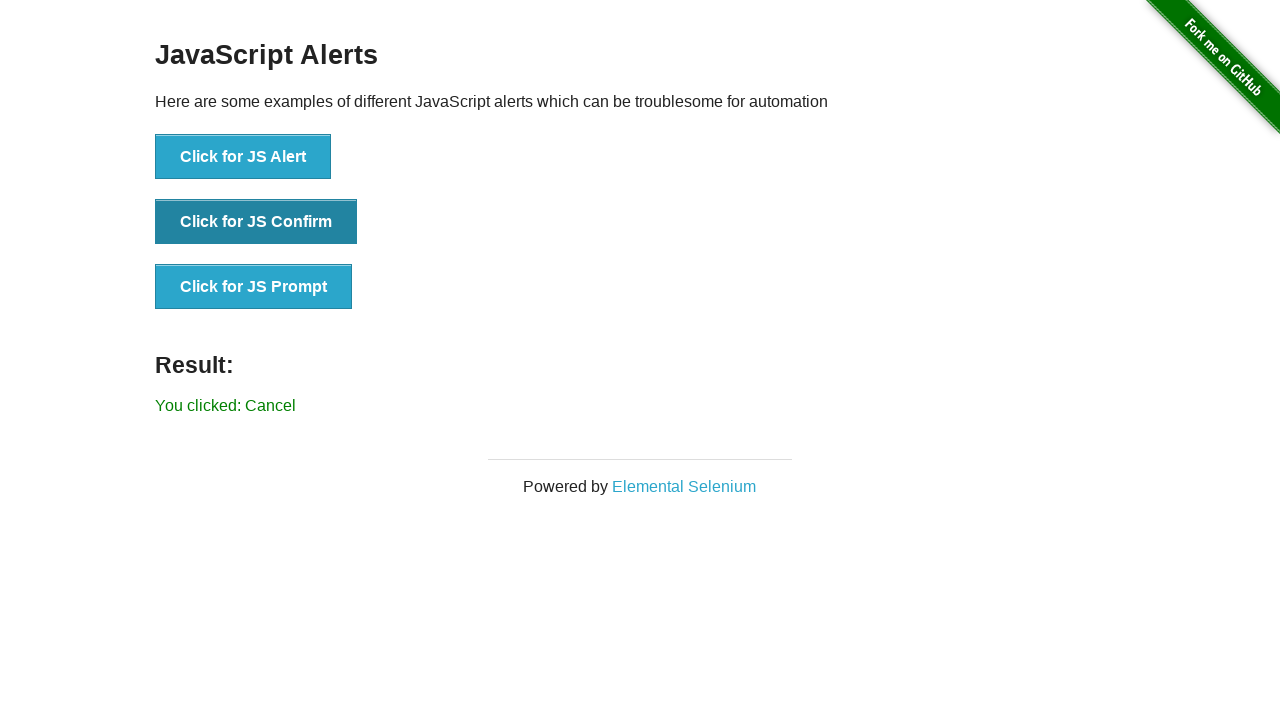

Retrieved result message text content
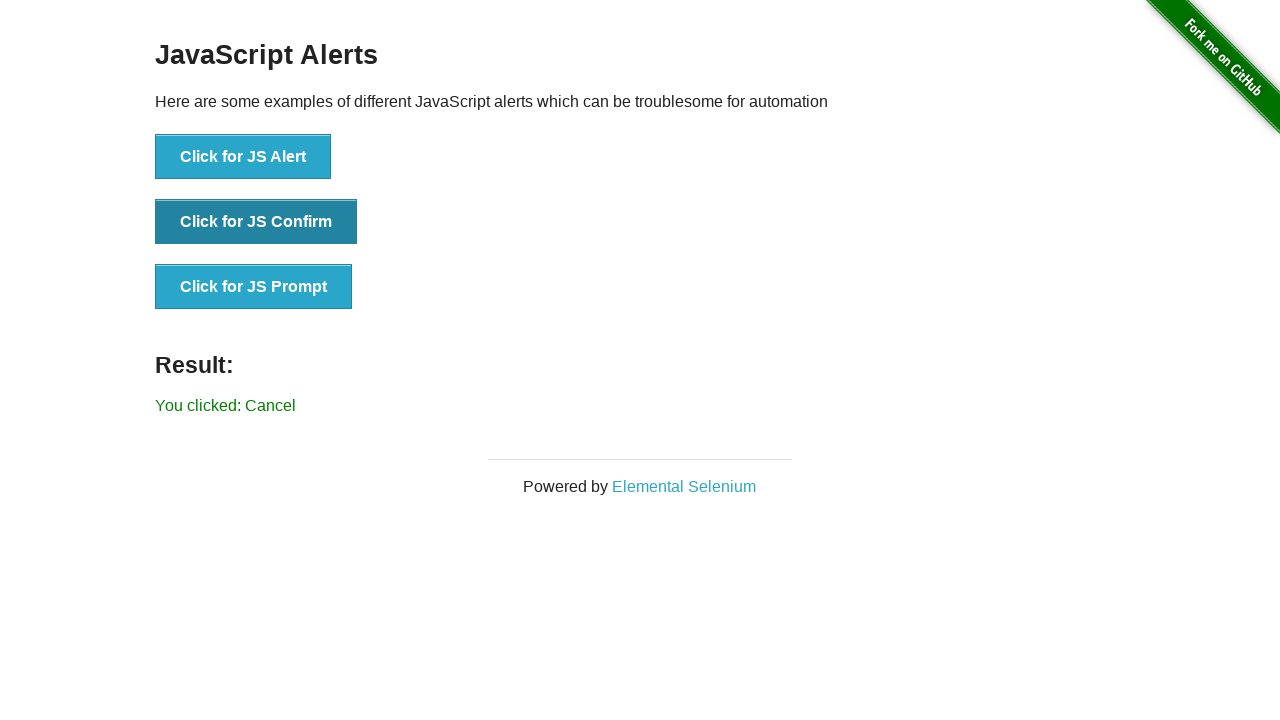

Verified result message is 'You clicked: Cancel'
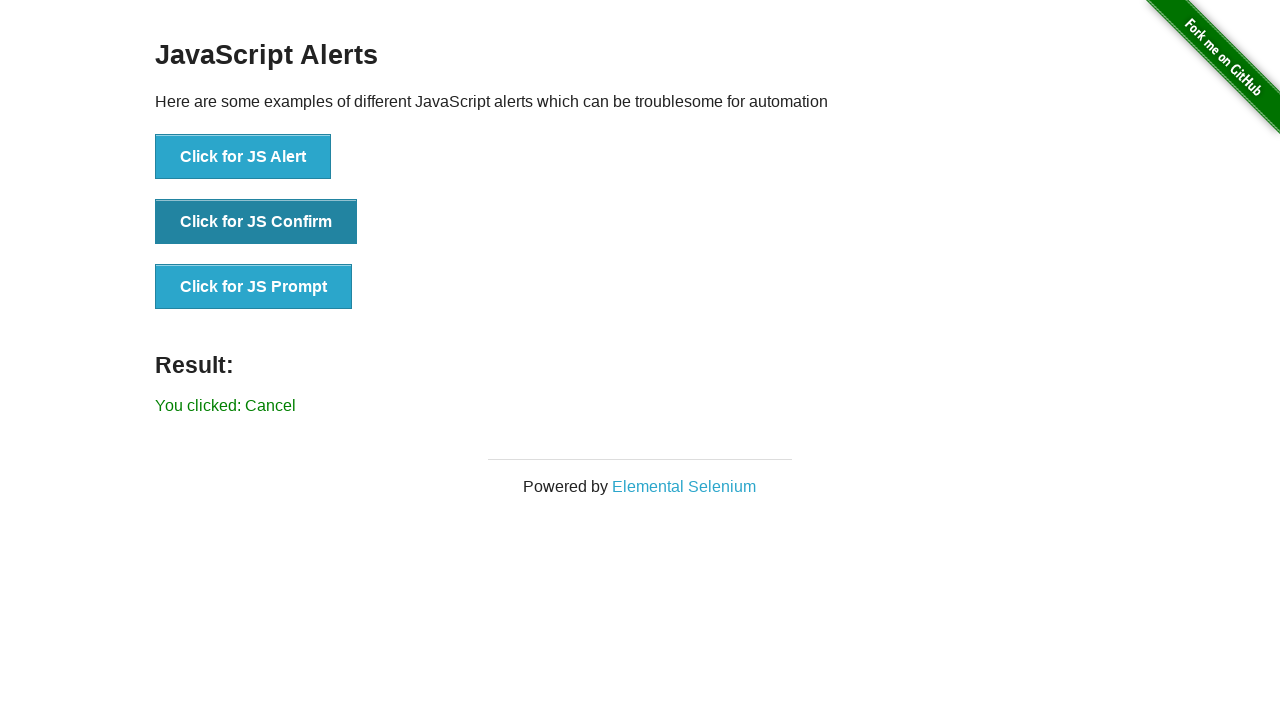

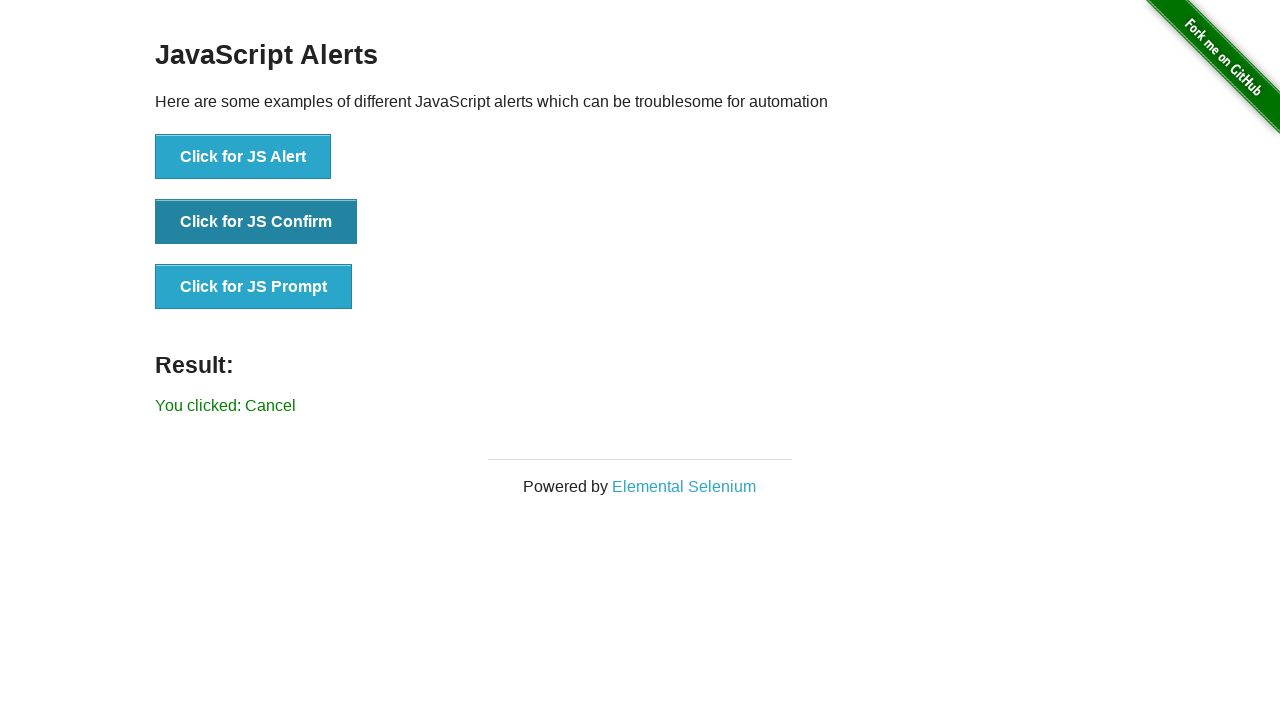